Navigates to GitHub's Python trending page and verifies that trending repository listings are displayed with their titles and descriptions.

Starting URL: https://github.com/trending/python?since=daily

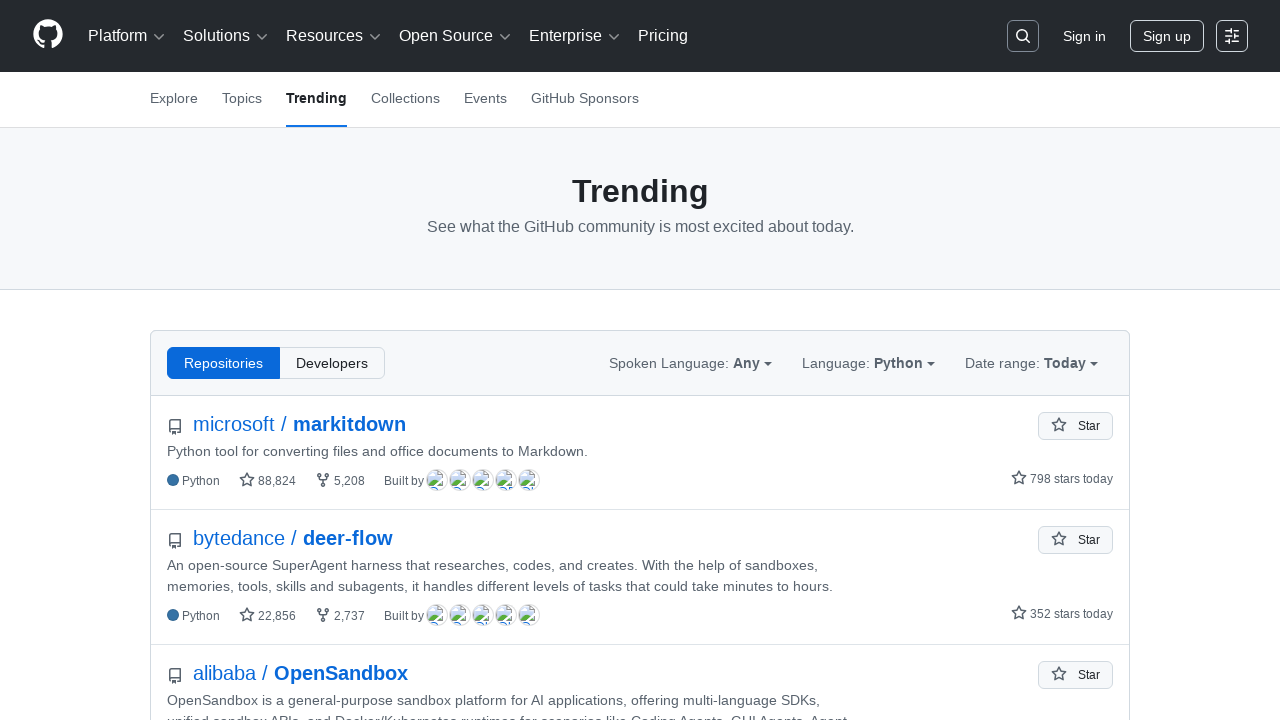

Navigated to GitHub's Python trending page
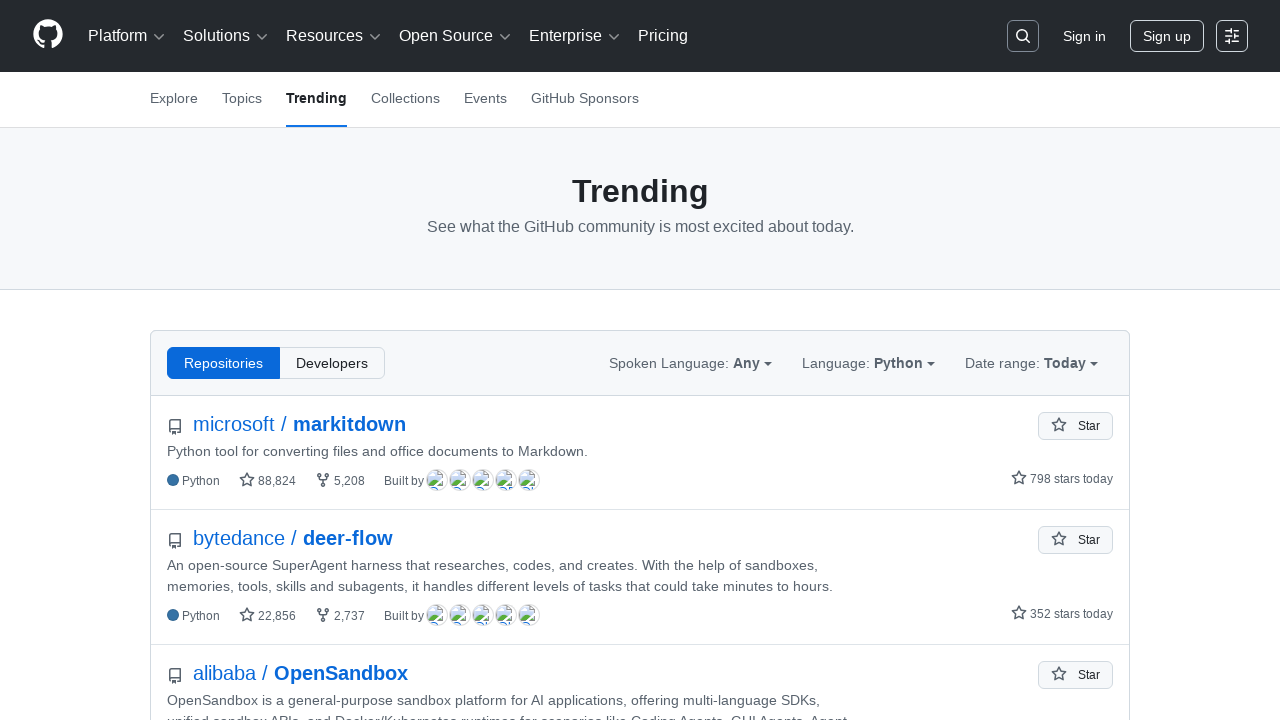

Trending repository articles loaded on the page
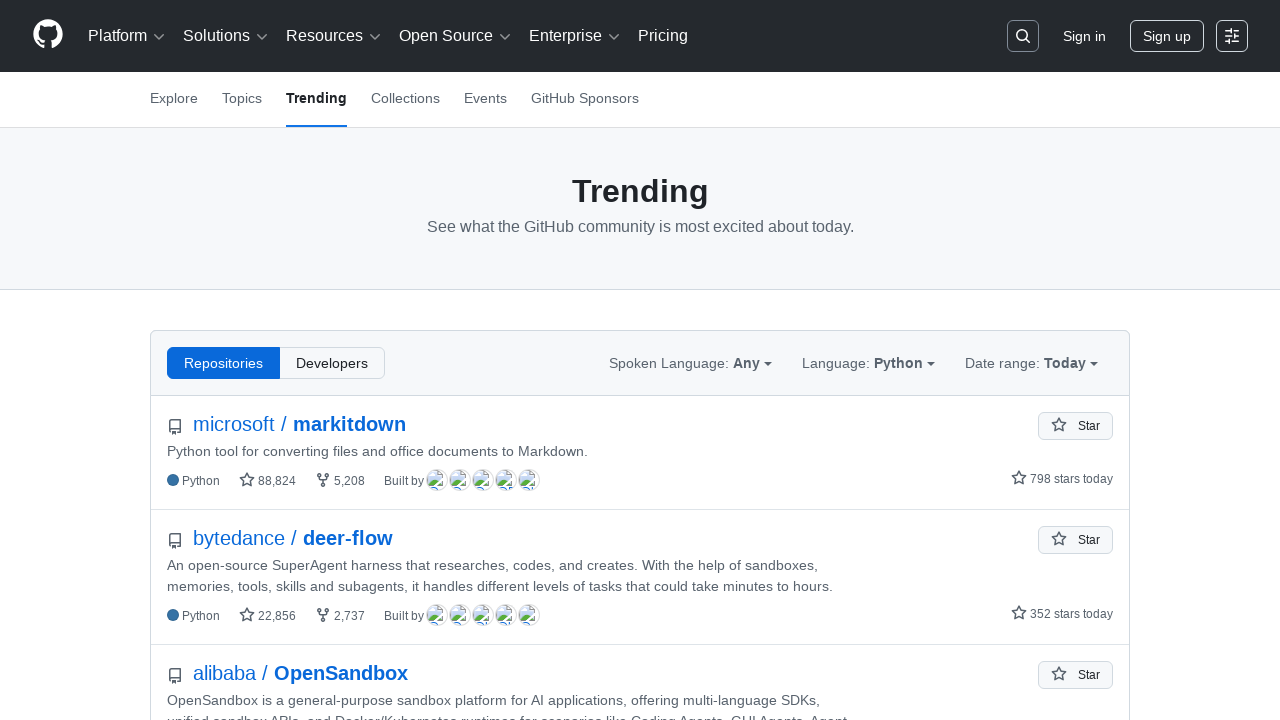

Repository title links are present in the articles
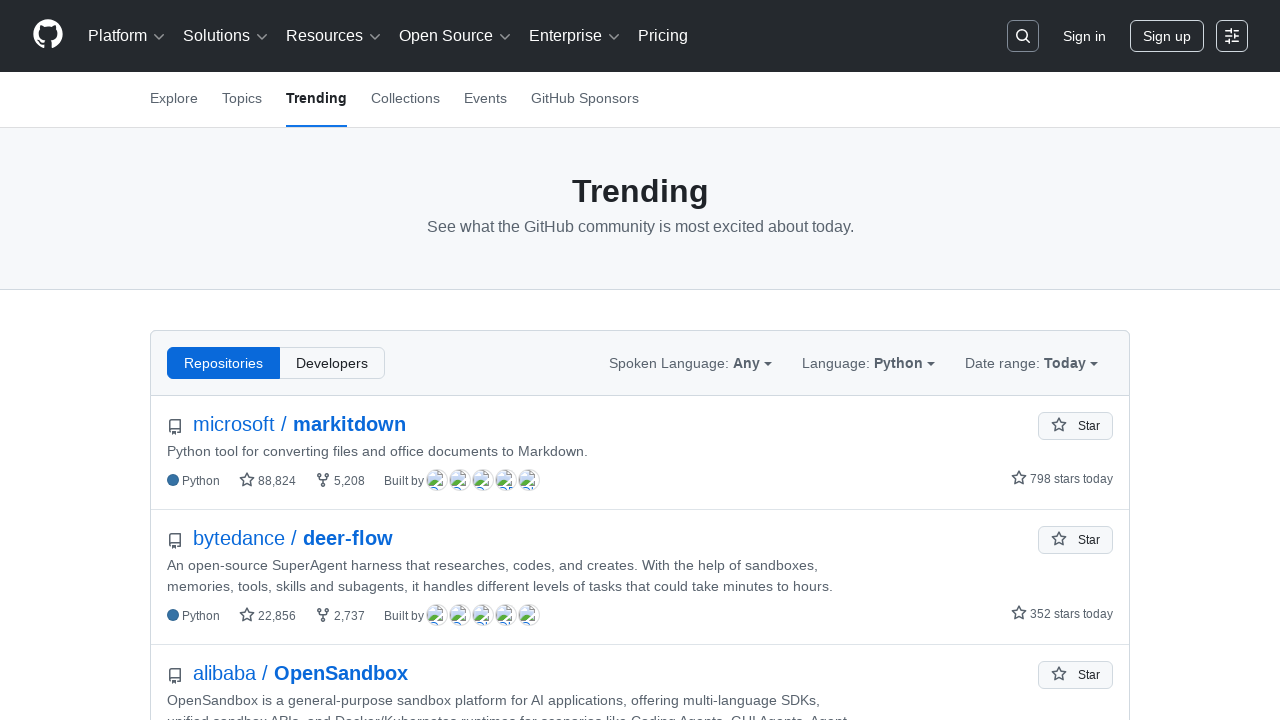

Located all trending repository article elements
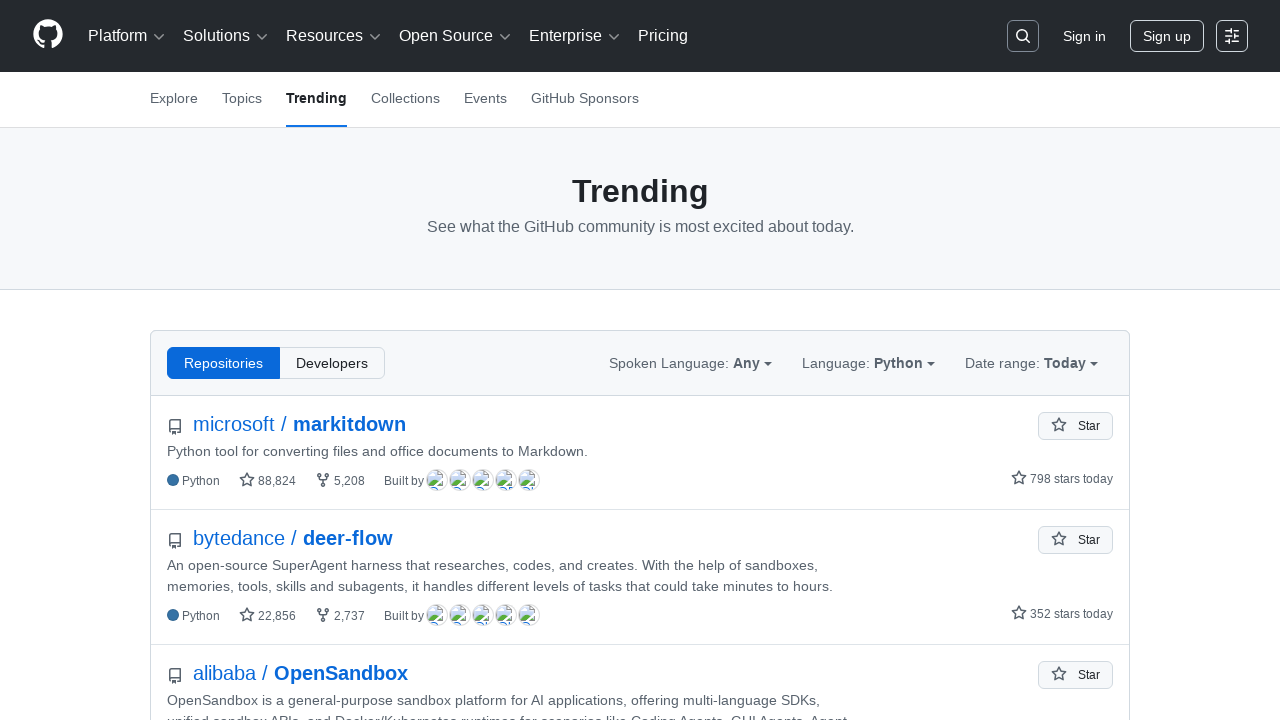

Verified that trending repositories are displayed with titles and descriptions
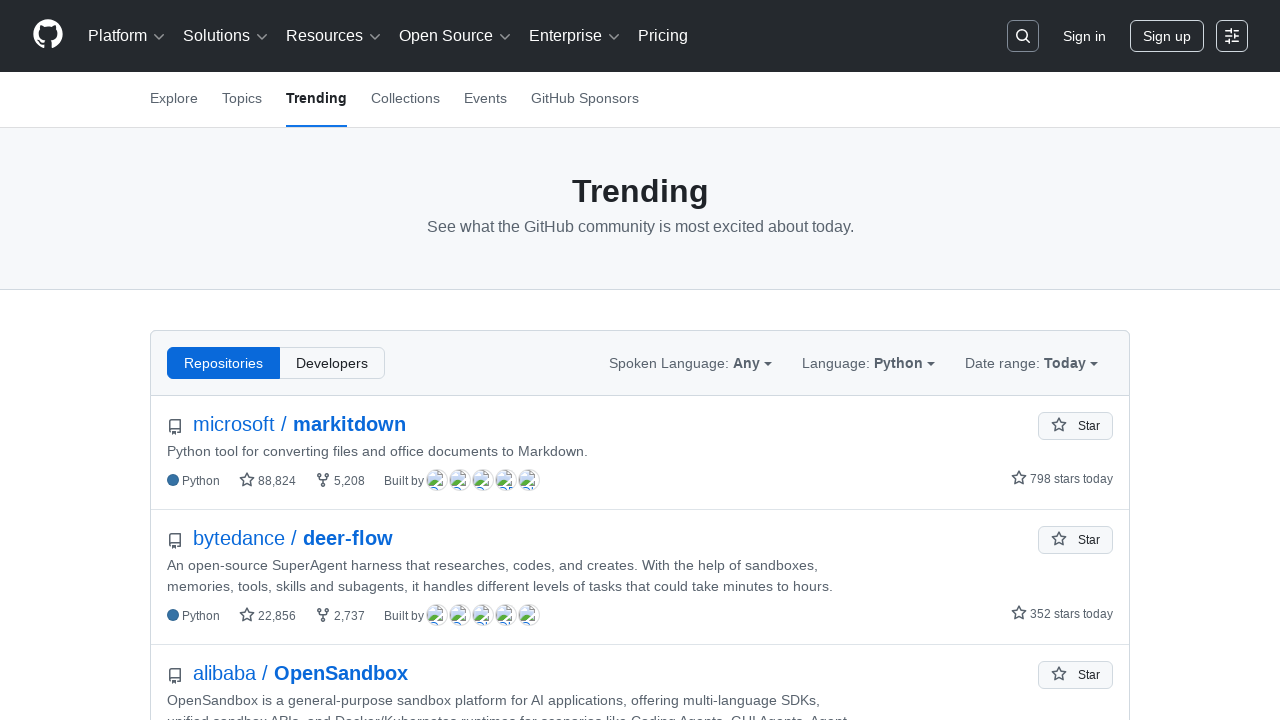

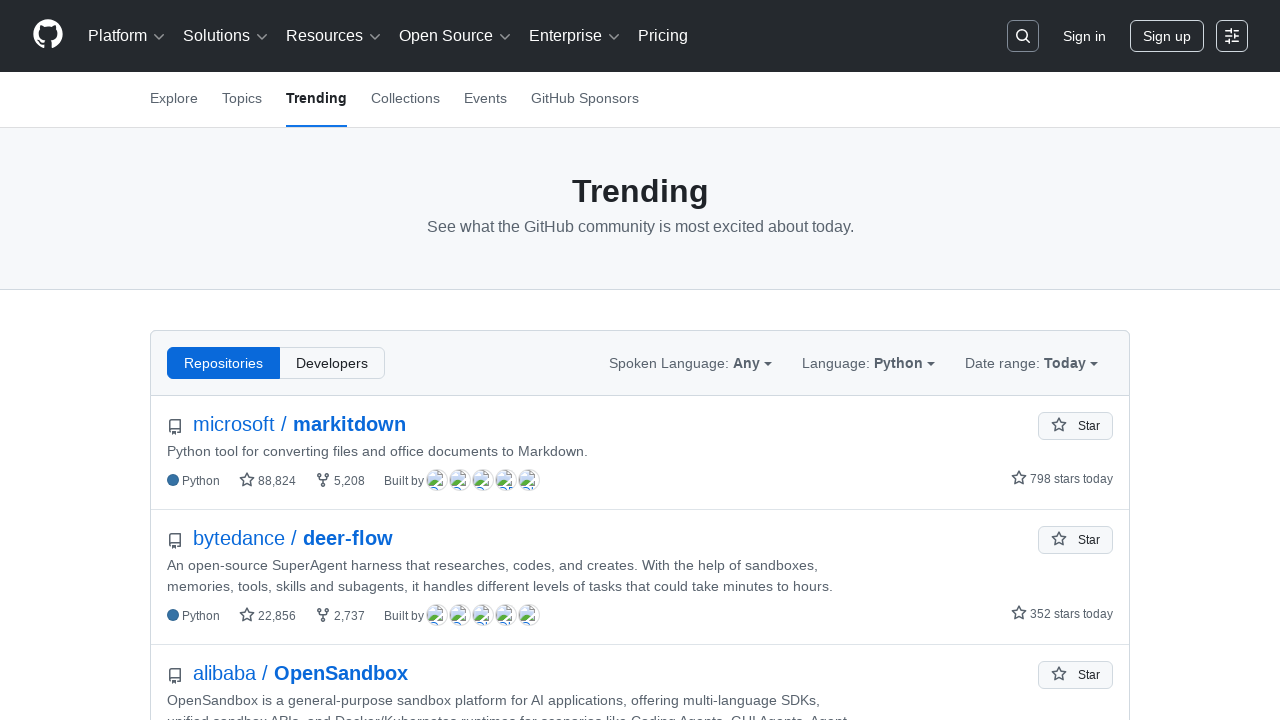